Tests navigation to the PSF (Python Software Foundation) page by clicking the PSF link and verifying the page title changes.

Starting URL: https://www.python.org

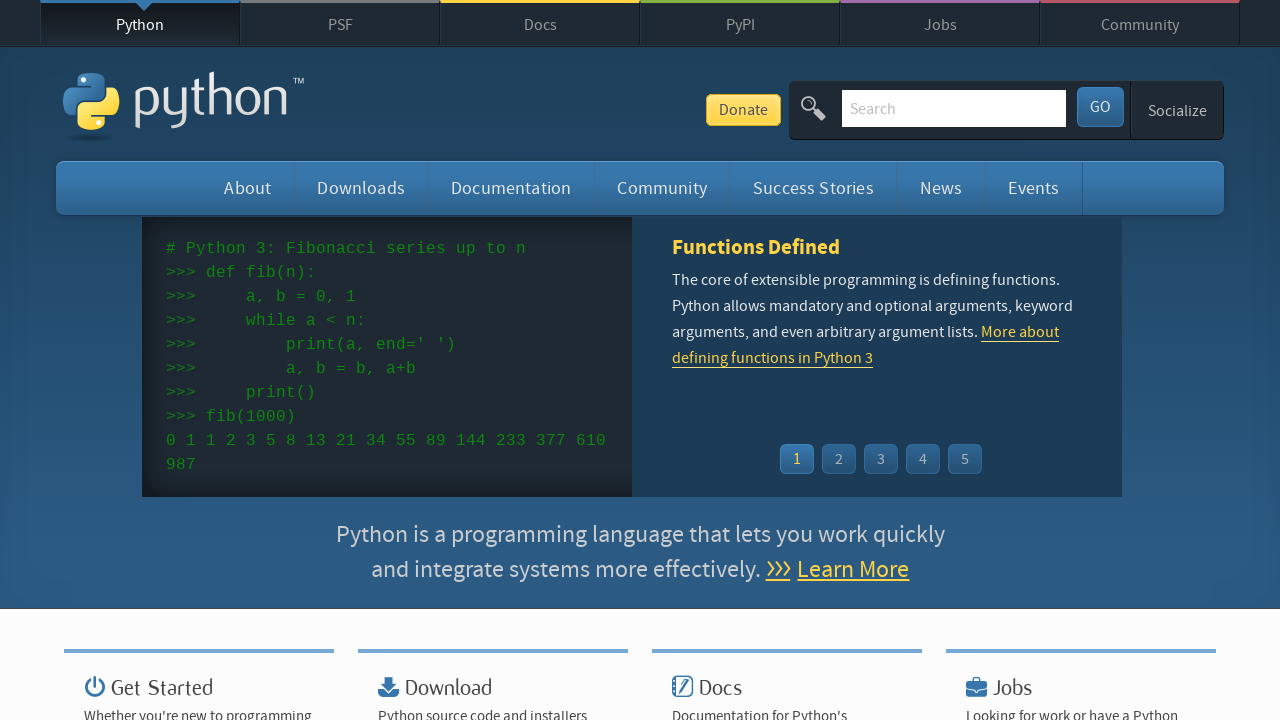

Clicked on PSF menu link at (340, 24) on text=PSF
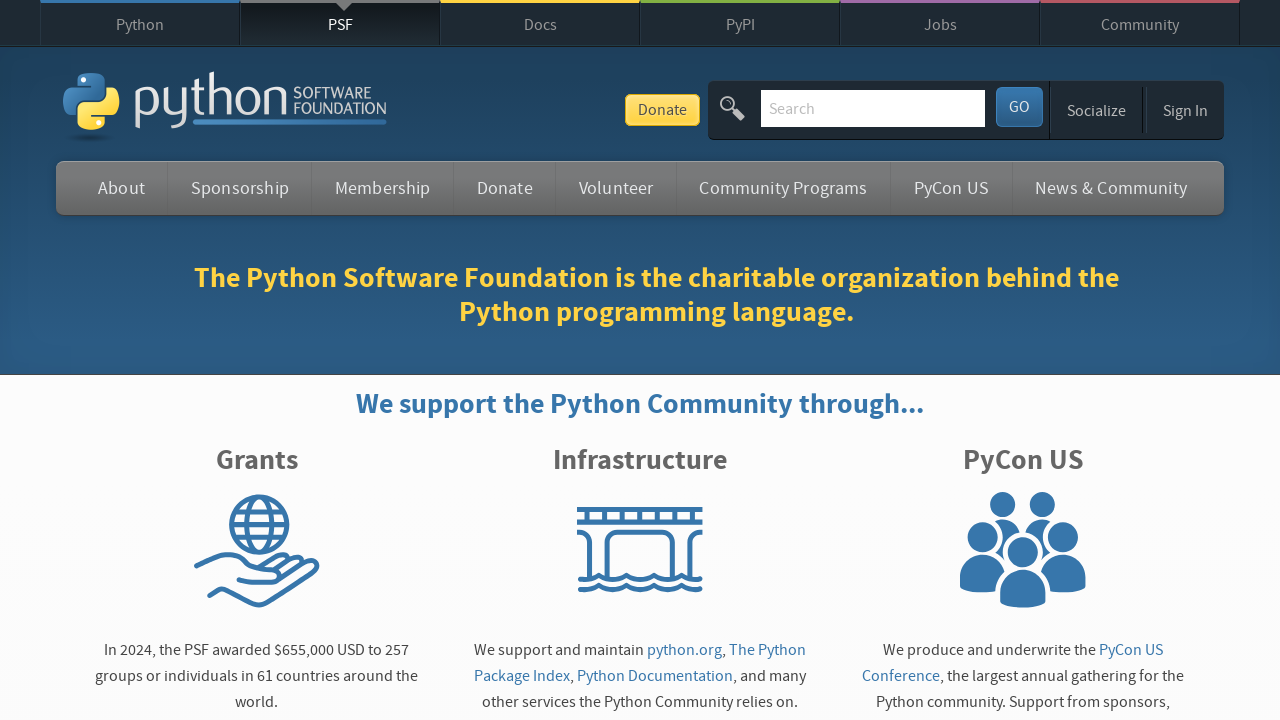

Waited for page to load (domcontentloaded state)
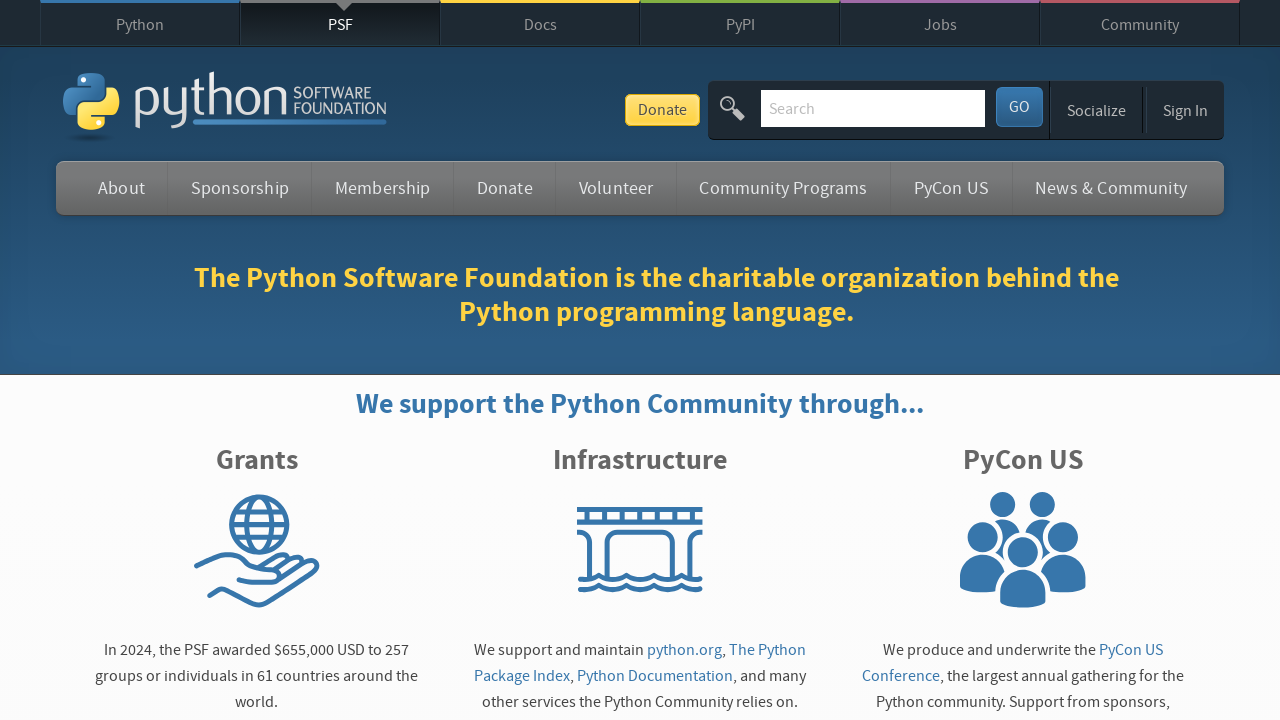

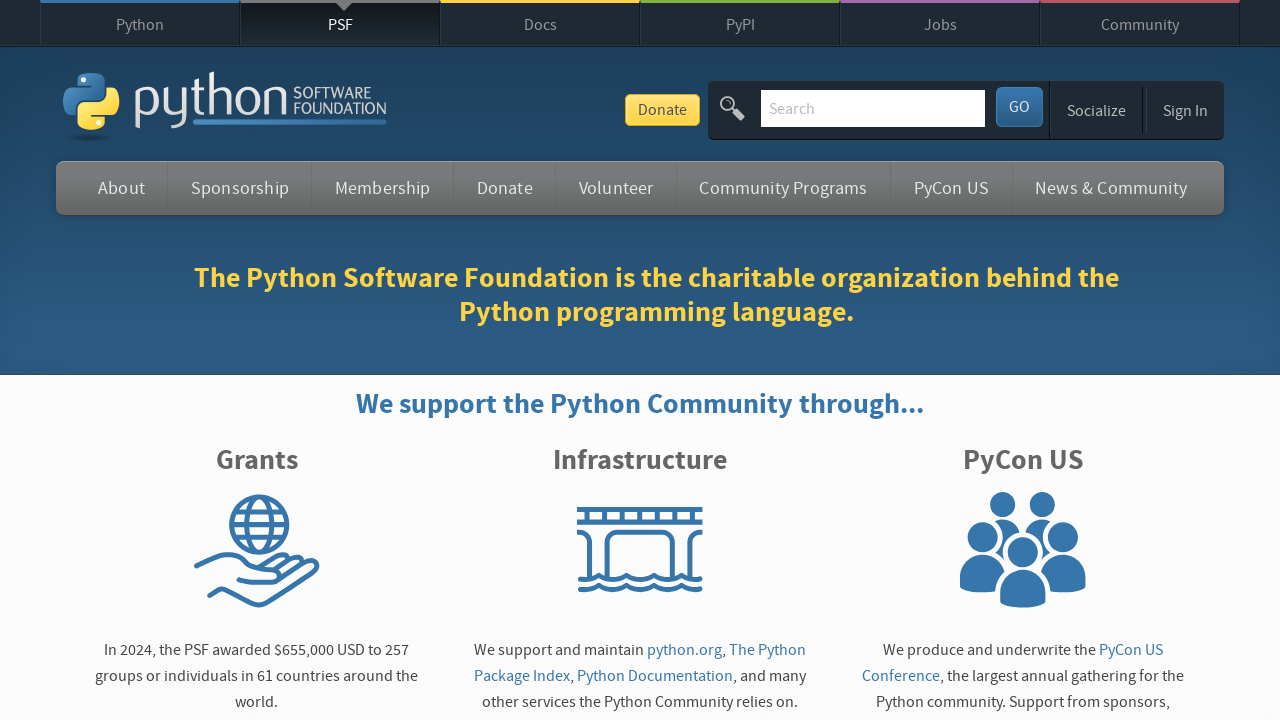